Tests checkbox functionality by navigating to a checkboxes page, finding all checkbox elements, and verifying that the second checkbox is checked using both attribute lookup and is_selected methods.

Starting URL: http://the-internet.herokuapp.com/checkboxes

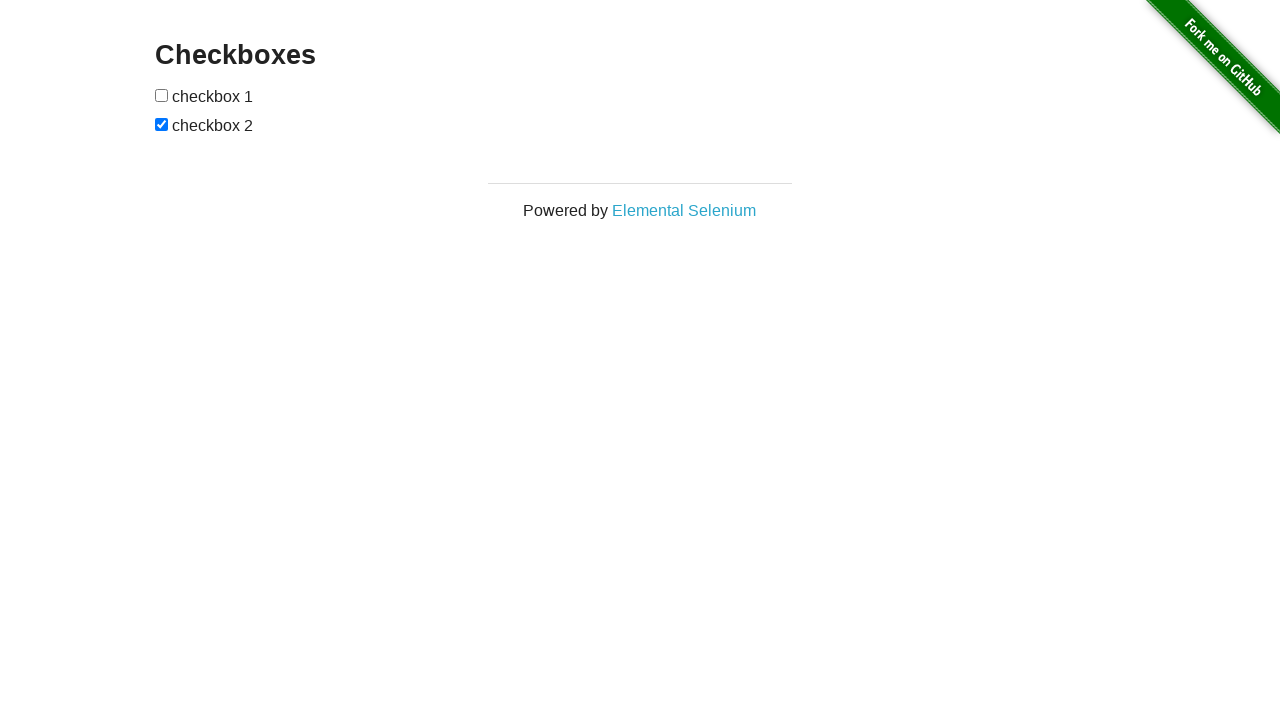

Waited for checkboxes to be present on the page
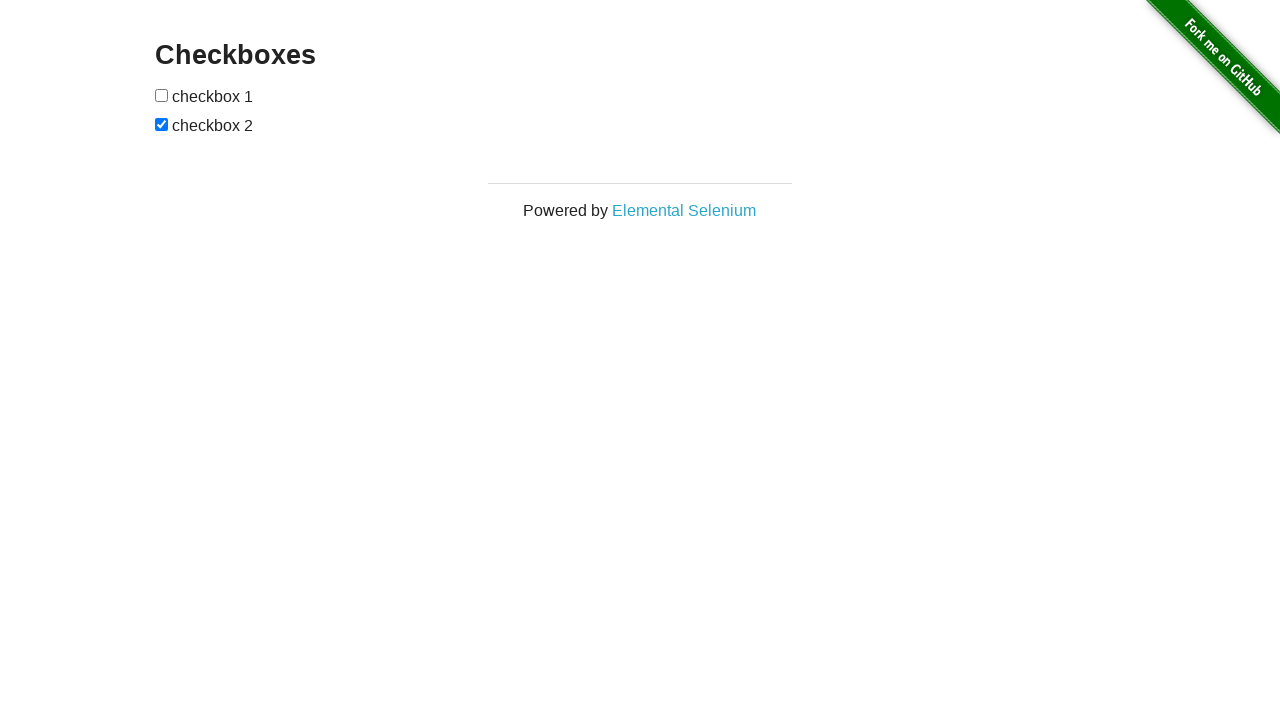

Located all checkbox elements on the page
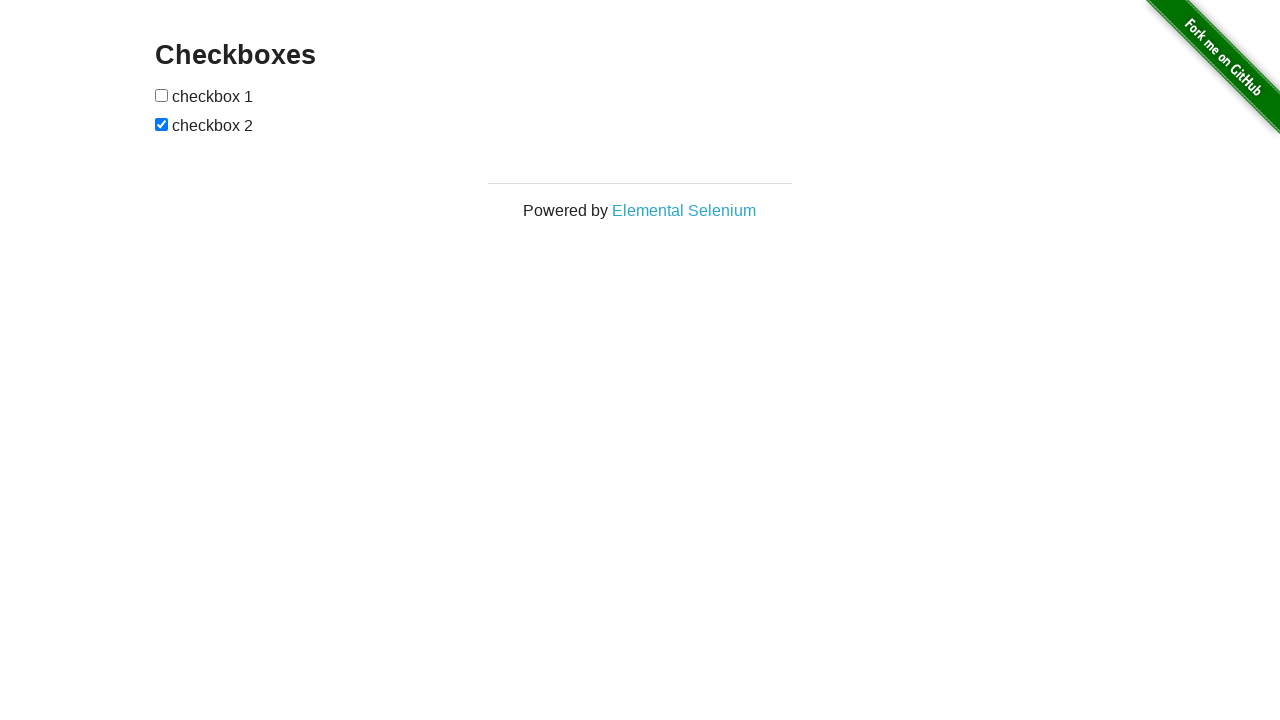

Verified that the second checkbox is checked
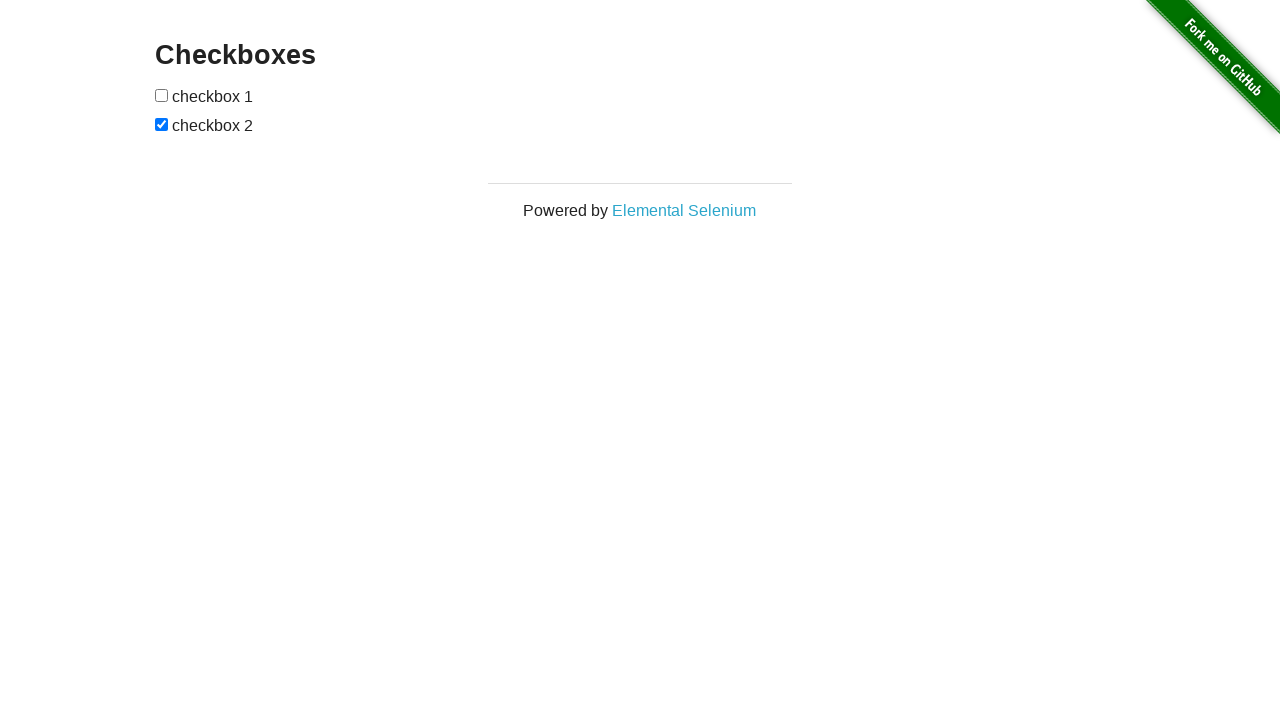

Verified that the first checkbox is not checked
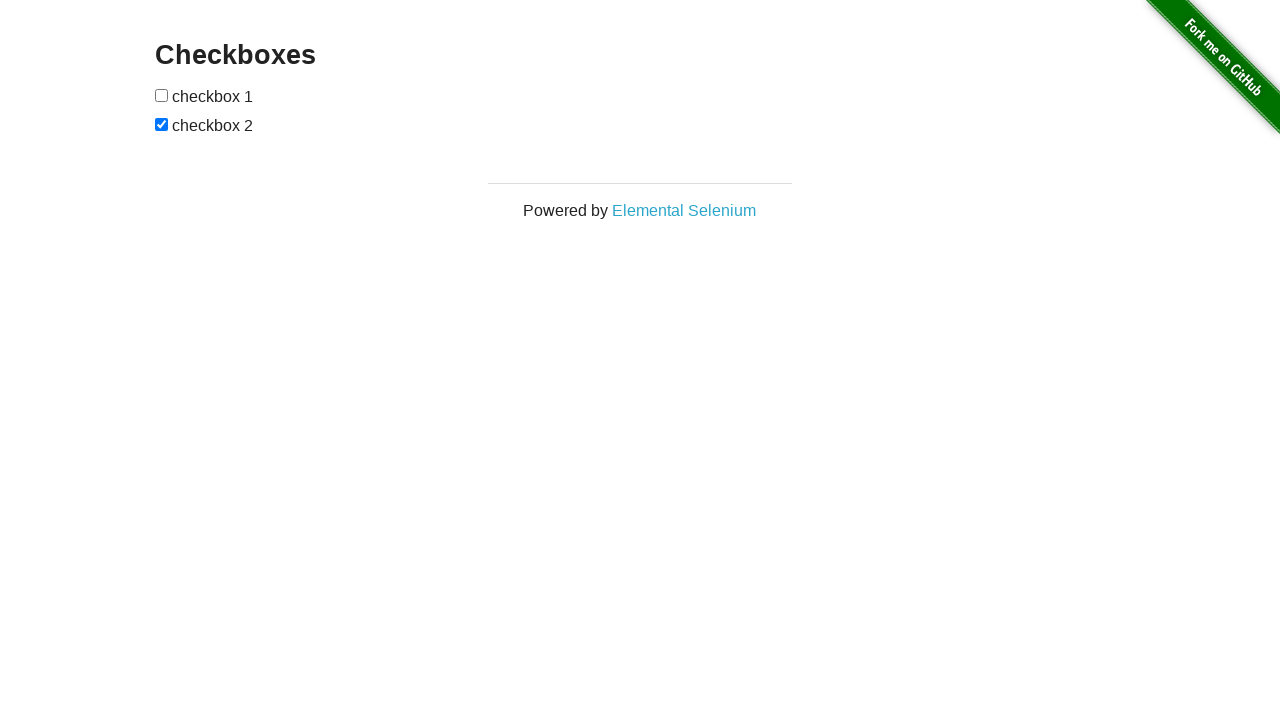

Clicked the first checkbox to check it at (162, 95) on input[type="checkbox"] >> nth=0
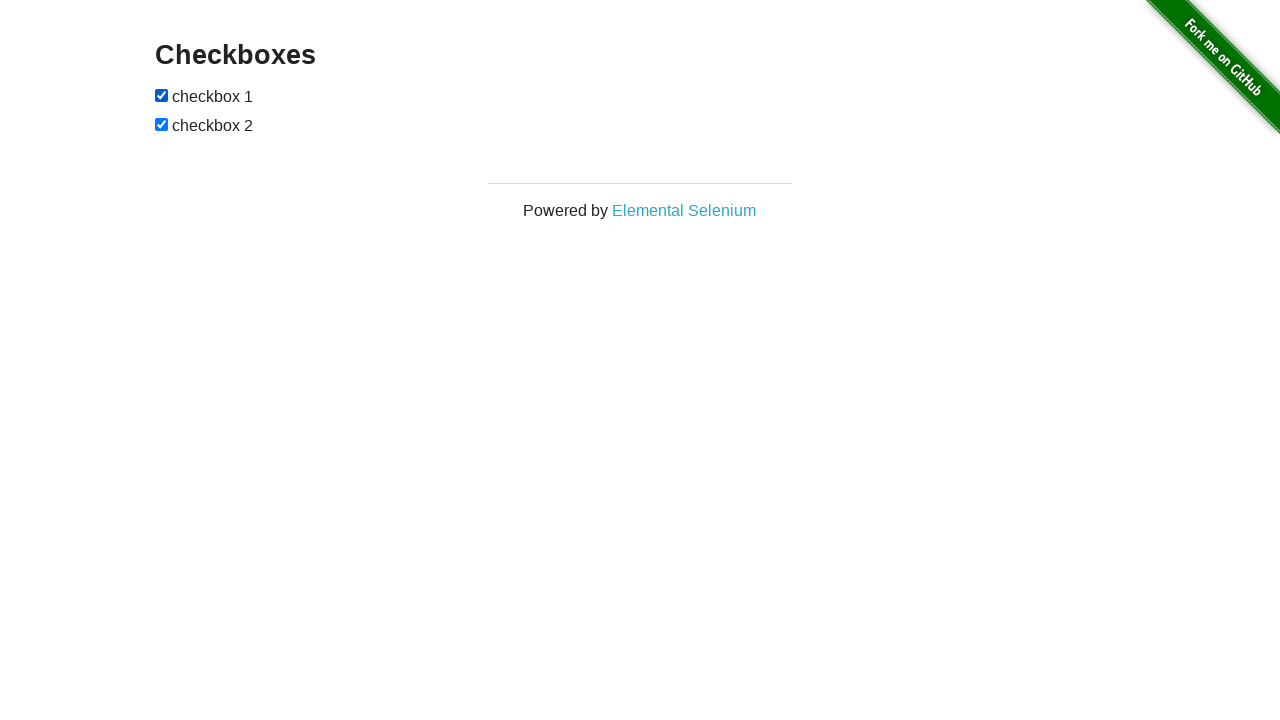

Verified that the first checkbox is now checked after clicking
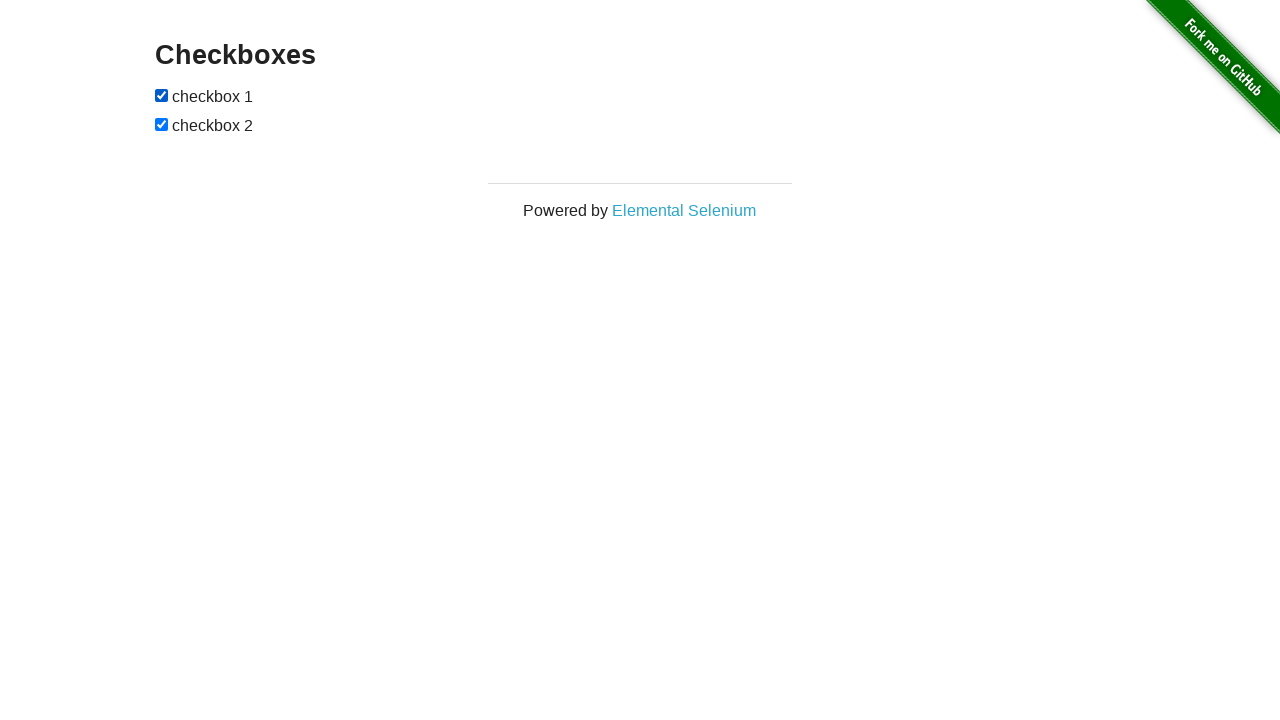

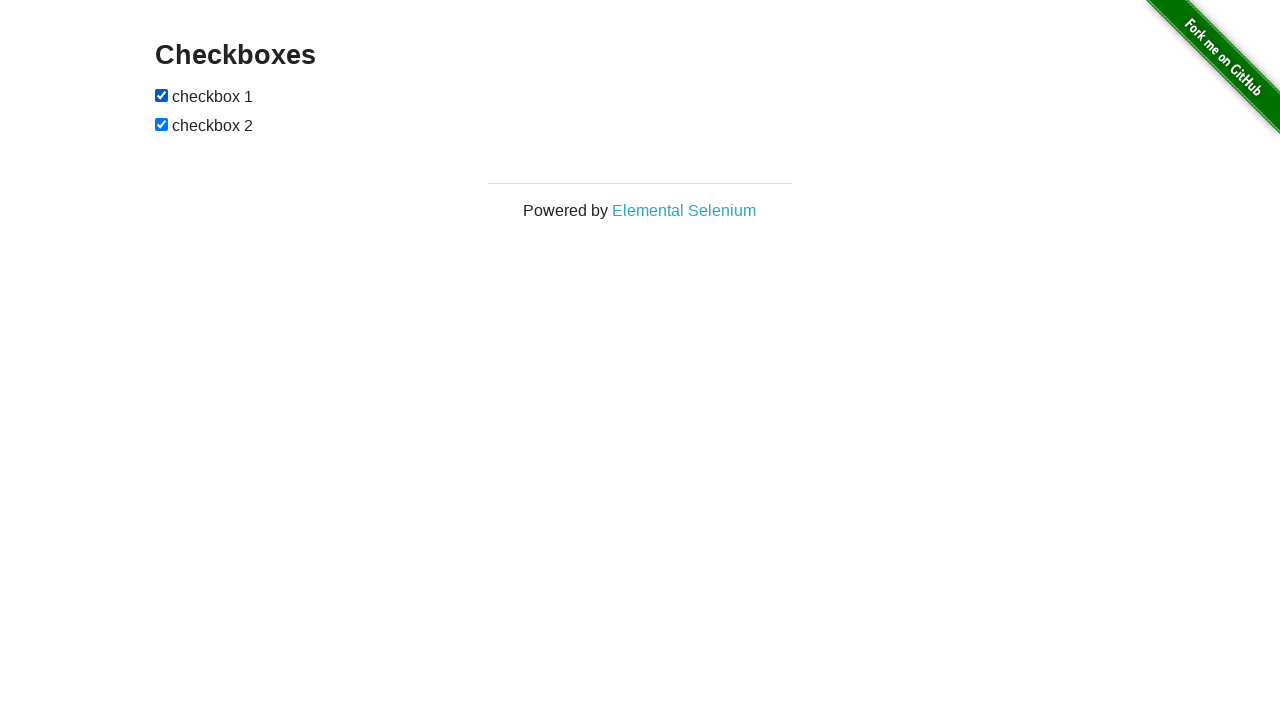